Tests handling of child/popup windows by clicking a button that opens a new tab, then verifying the content in the child window.

Starting URL: https://demoqa.com/browser-windows

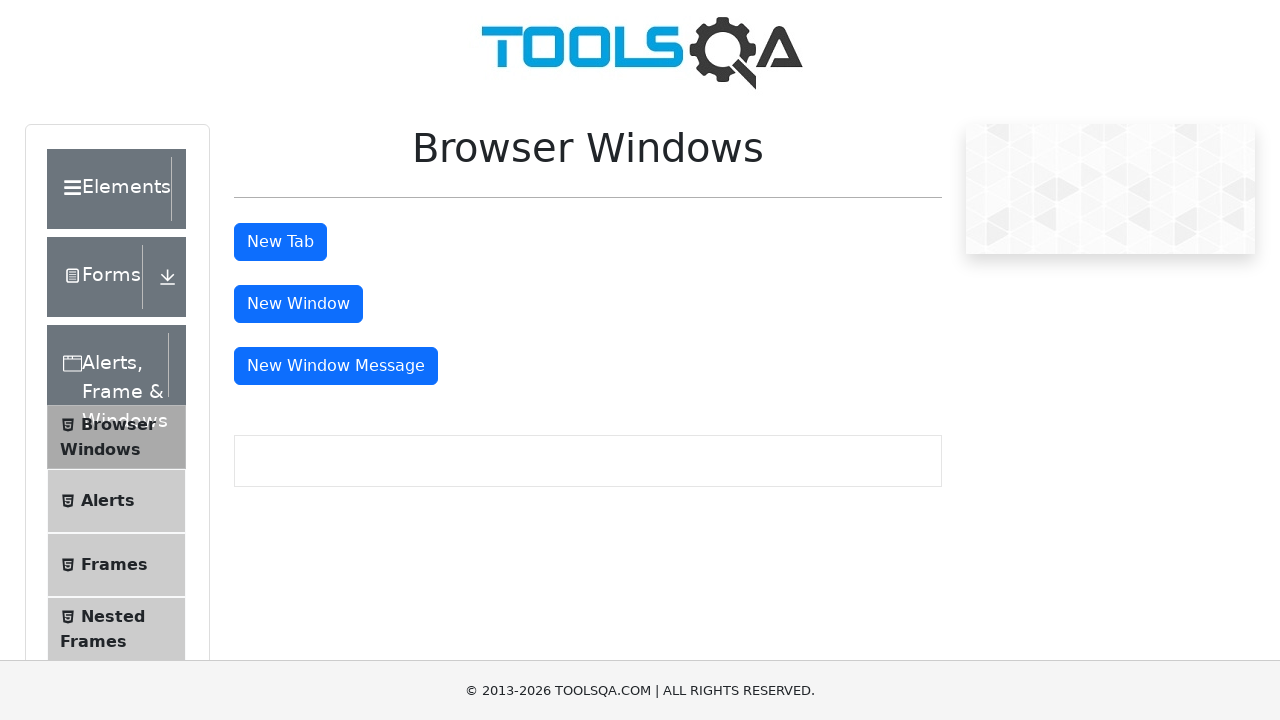

Clicked button to open child window/new tab at (298, 304) on button#windowButton
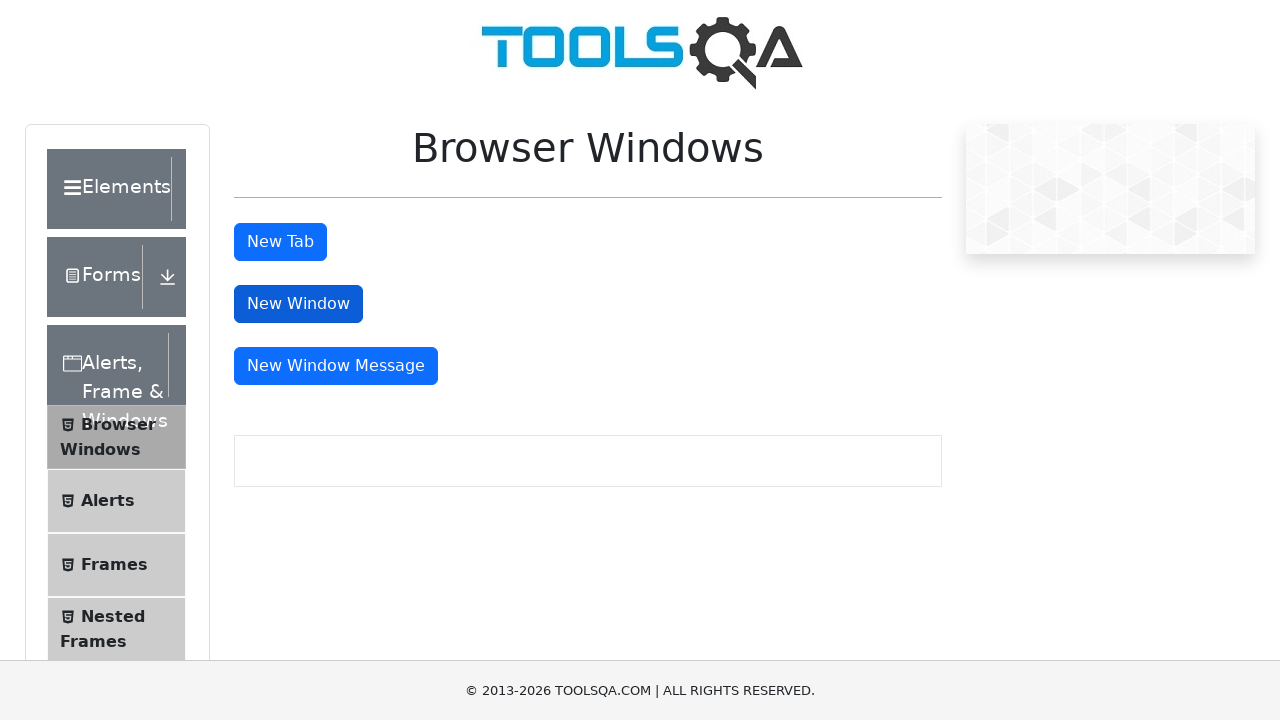

Obtained reference to child page
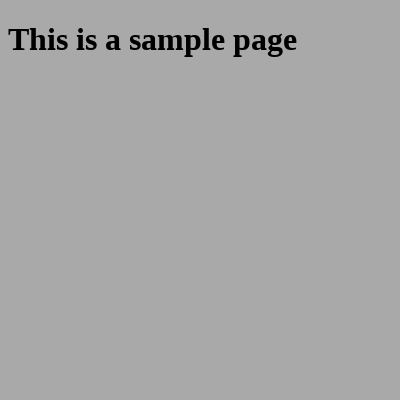

Child page loaded successfully
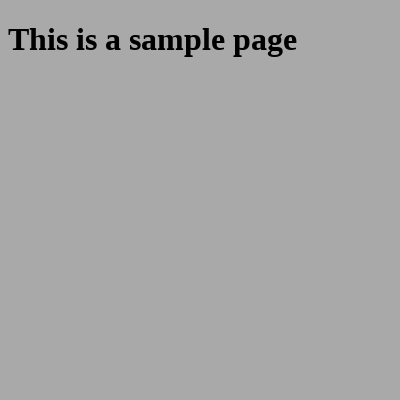

H1 heading element loaded in child page
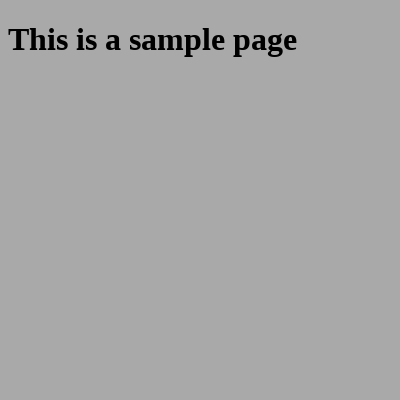

Verified child page heading text is 'This is a sample page'
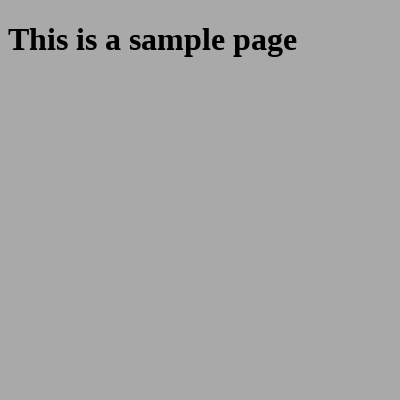

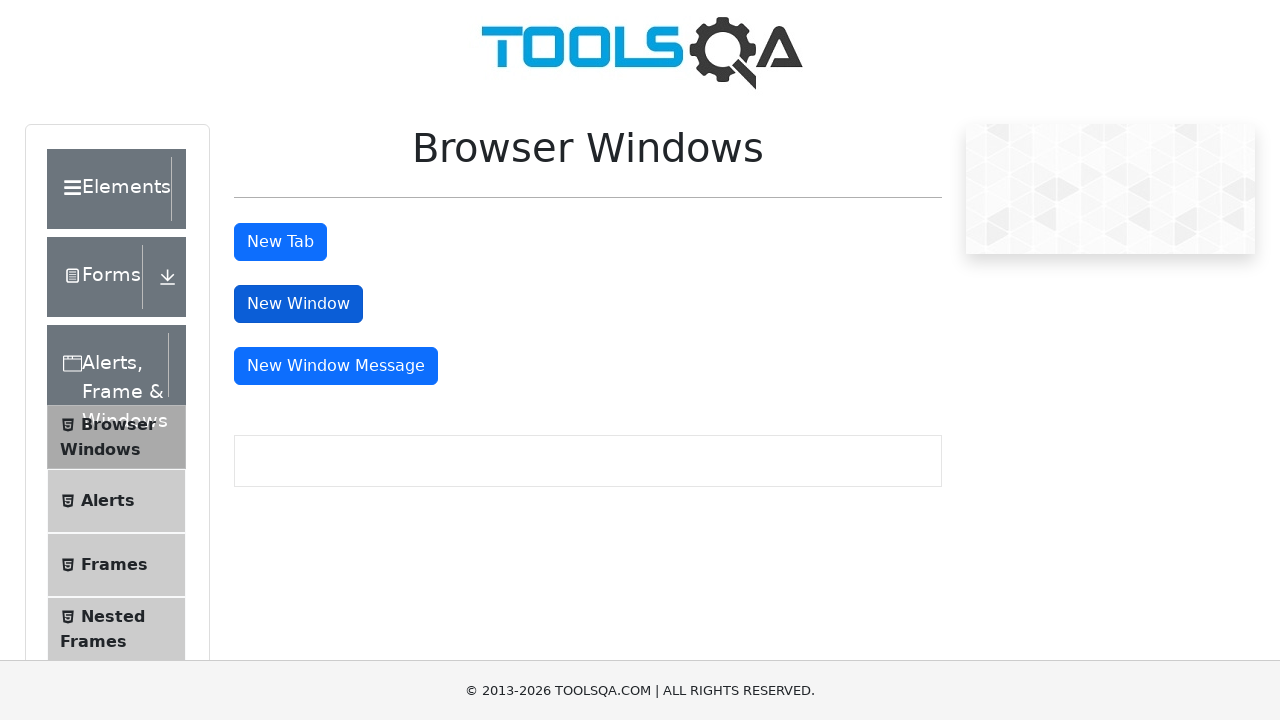